Tests dynamic loading with explicit waits - clicks start button, waits for button to become invisible, verifies loading indicator appears and disappears, then confirms the finish element is displayed.

Starting URL: http://the-internet.herokuapp.com/dynamic_loading/1

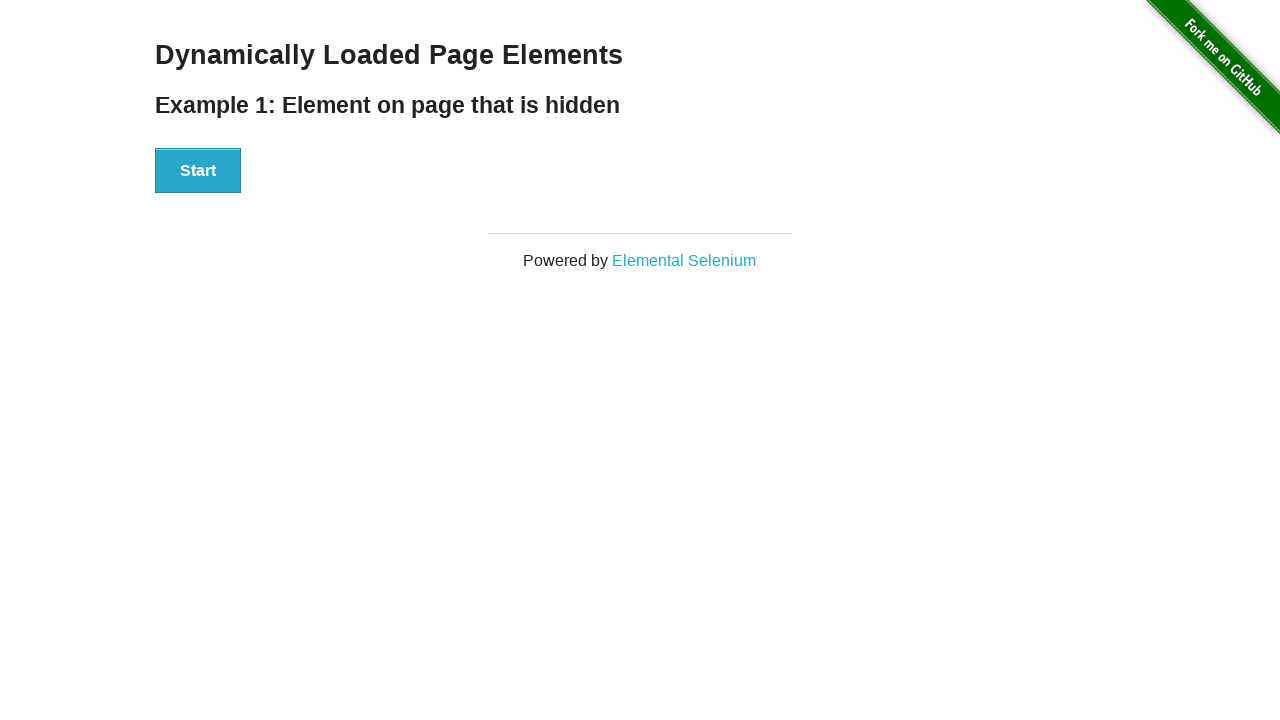

Button became visible
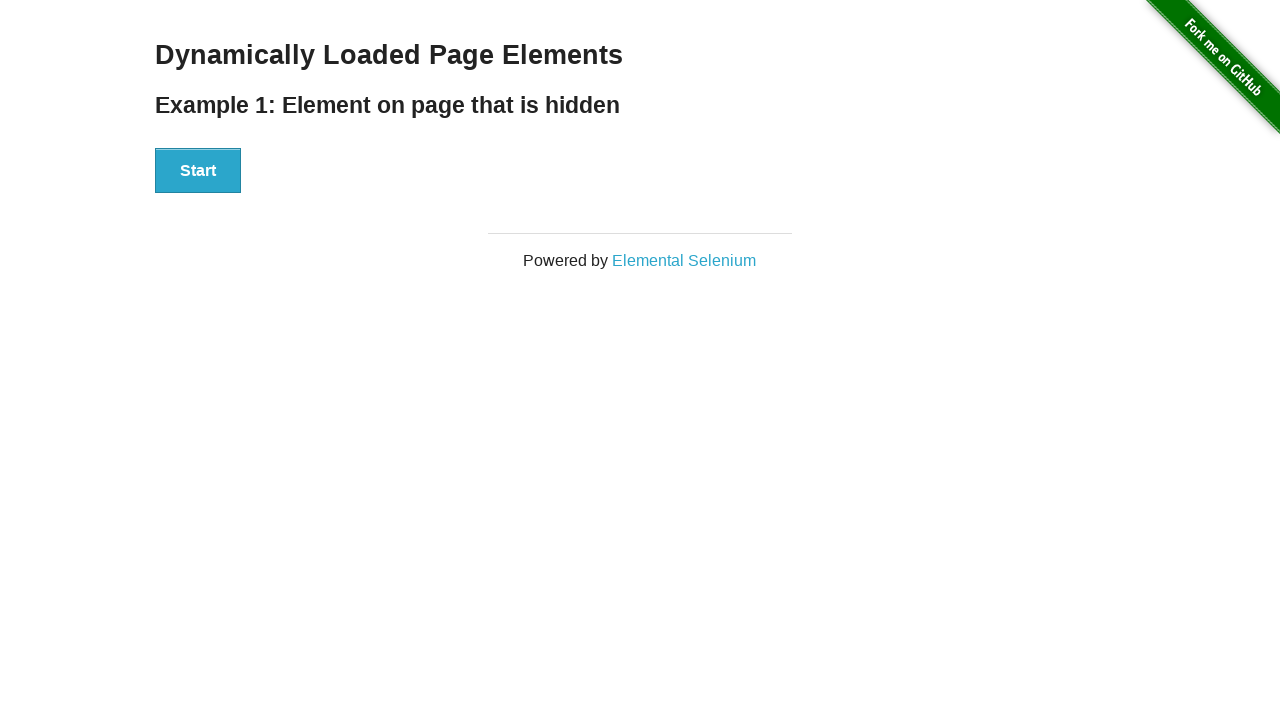

Clicked start button to initiate dynamic loading at (198, 171) on button
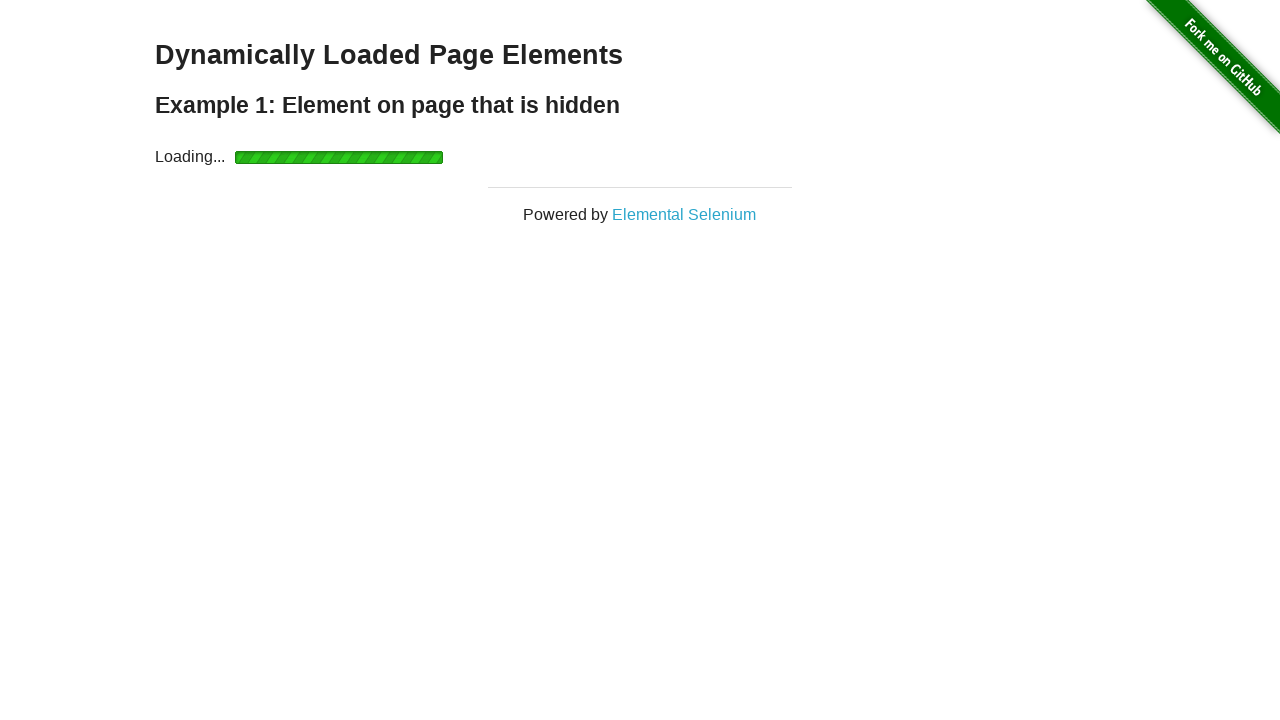

Loading indicator appeared after clicking start button
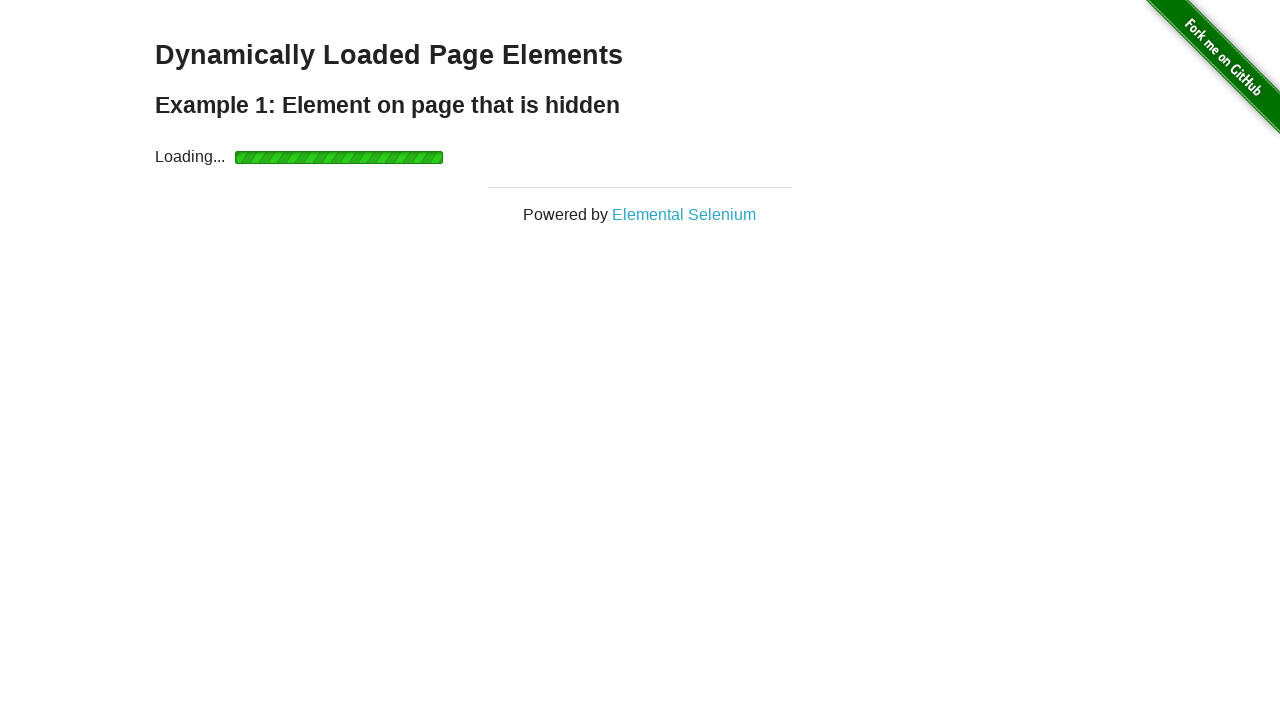

Loading indicator disappeared, loading process completed
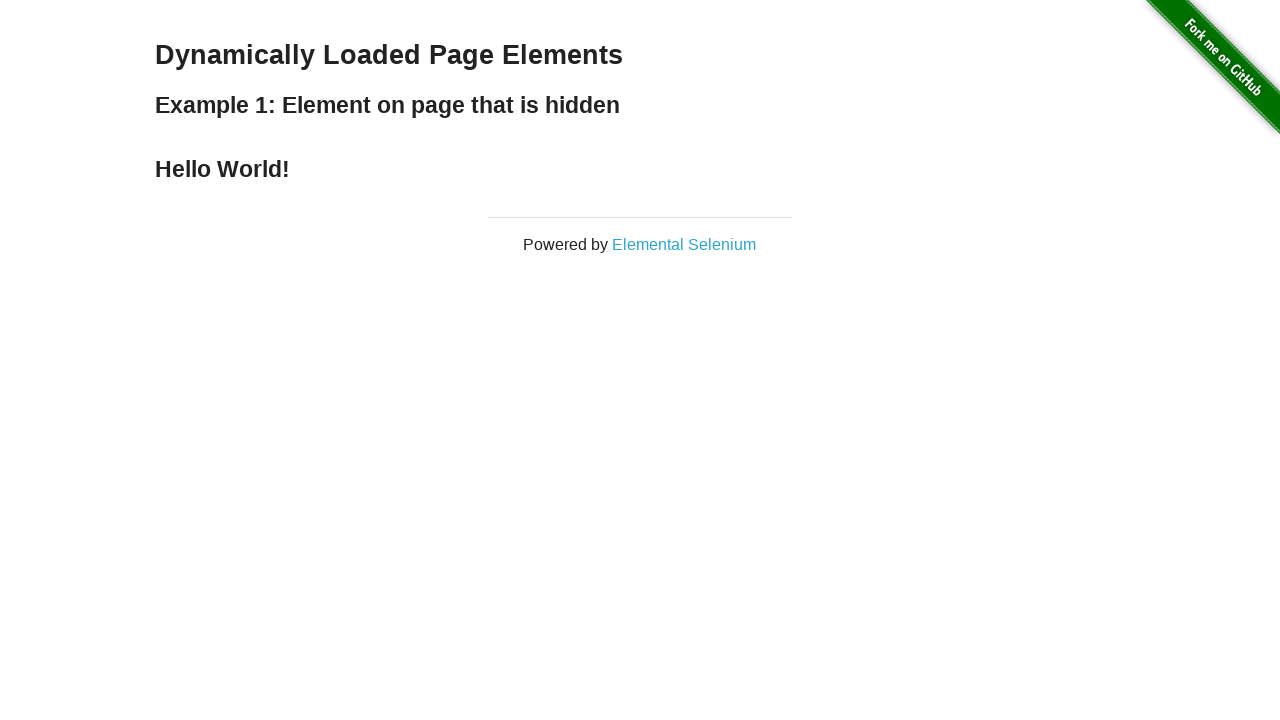

Finish element became visible
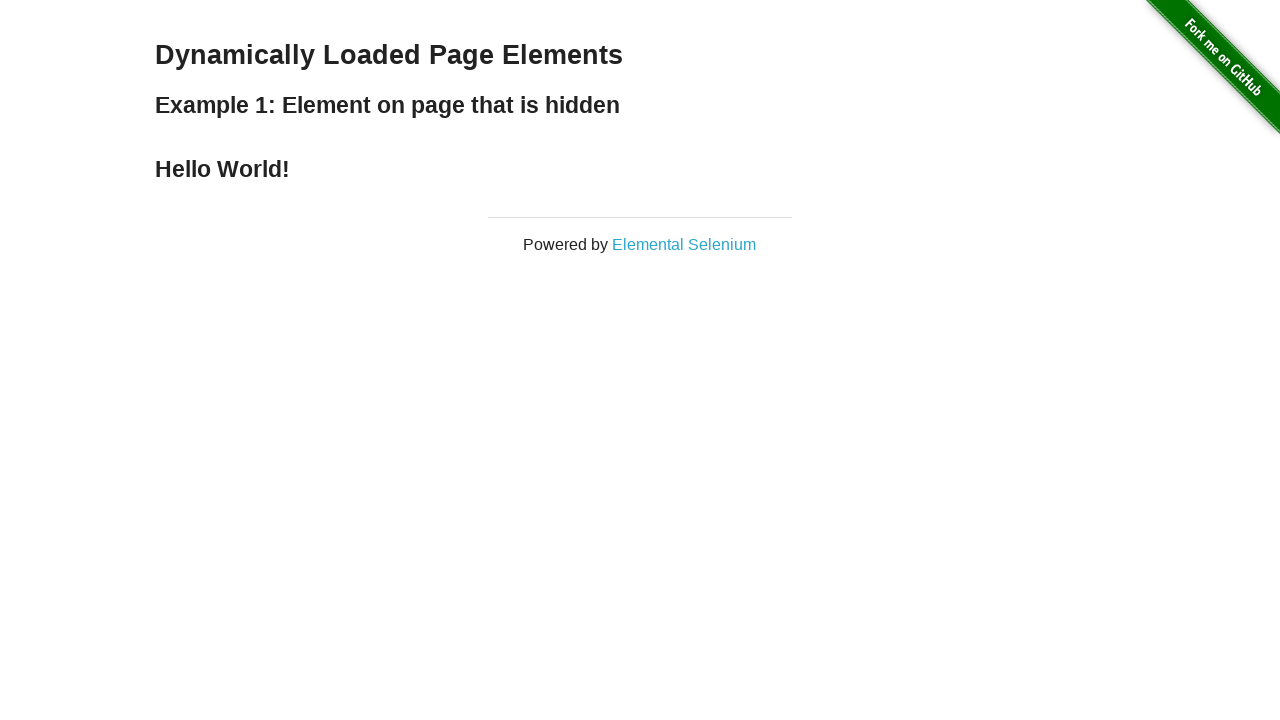

Verified that finish element is displayed
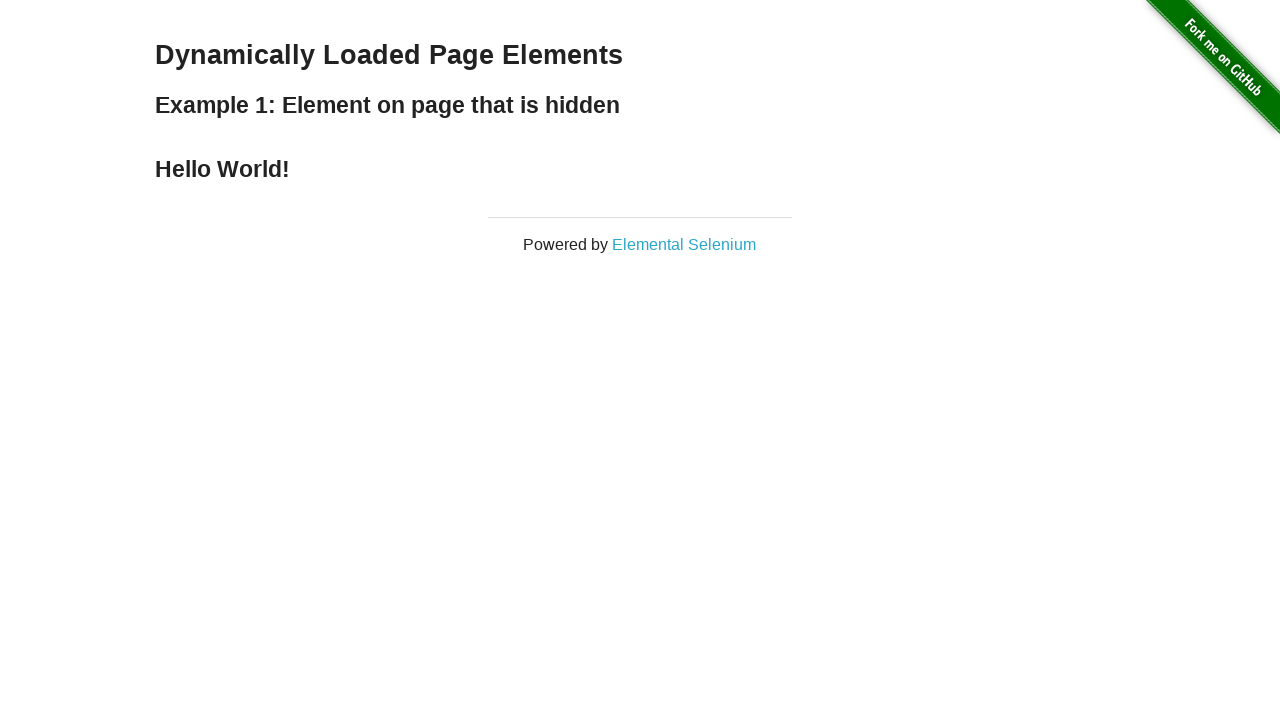

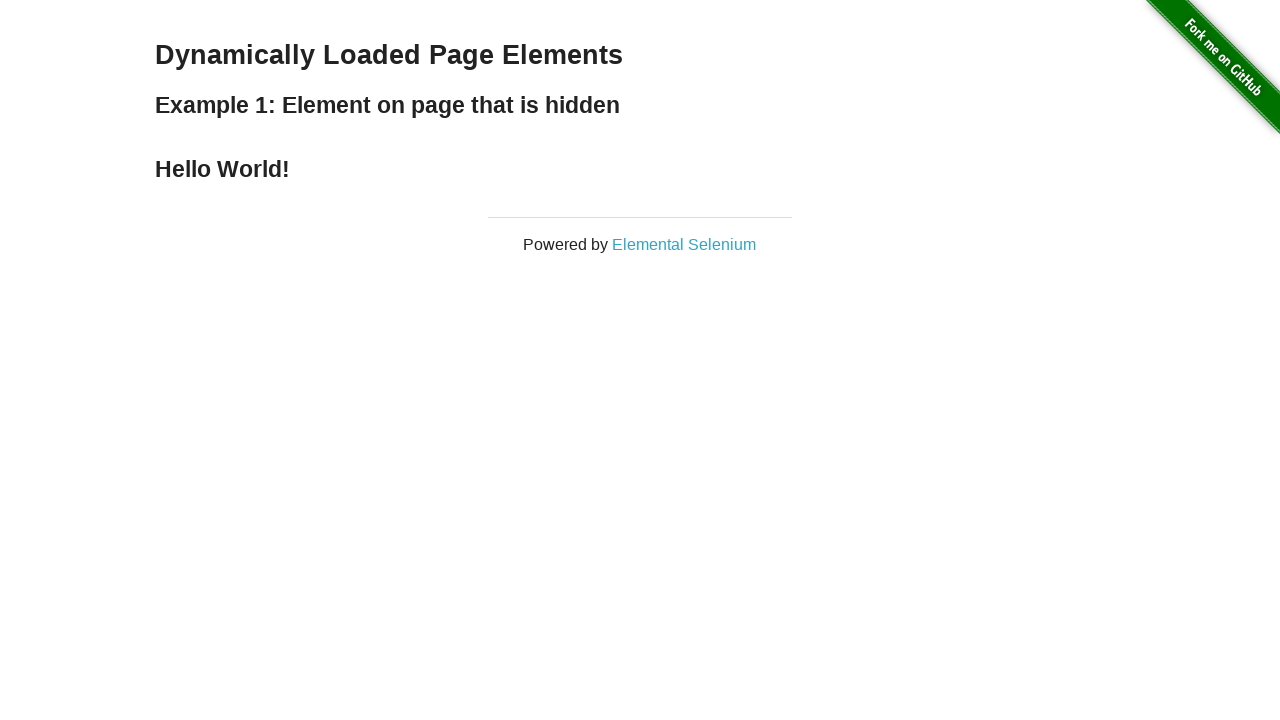